Waits for a price to drop to $100, books it, then solves a mathematical captcha problem and submits the answer

Starting URL: http://suninjuly.github.io/explicit_wait2.html

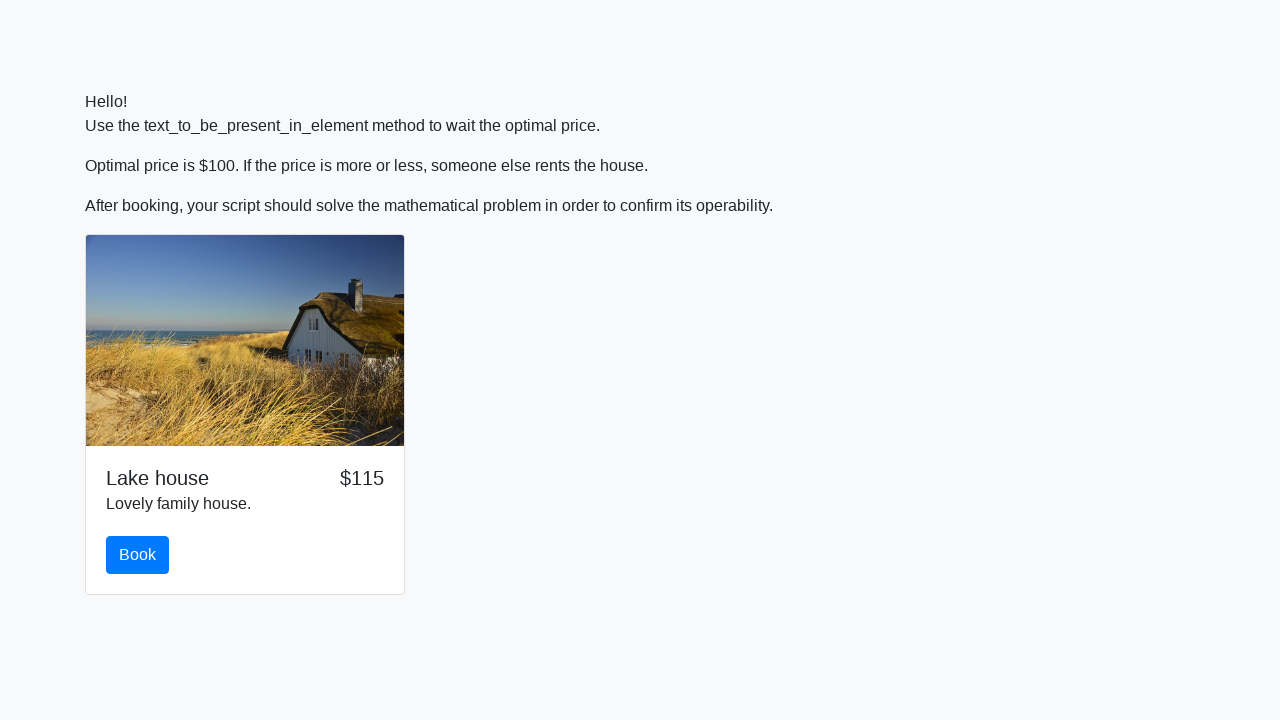

Waited for price to drop to $100
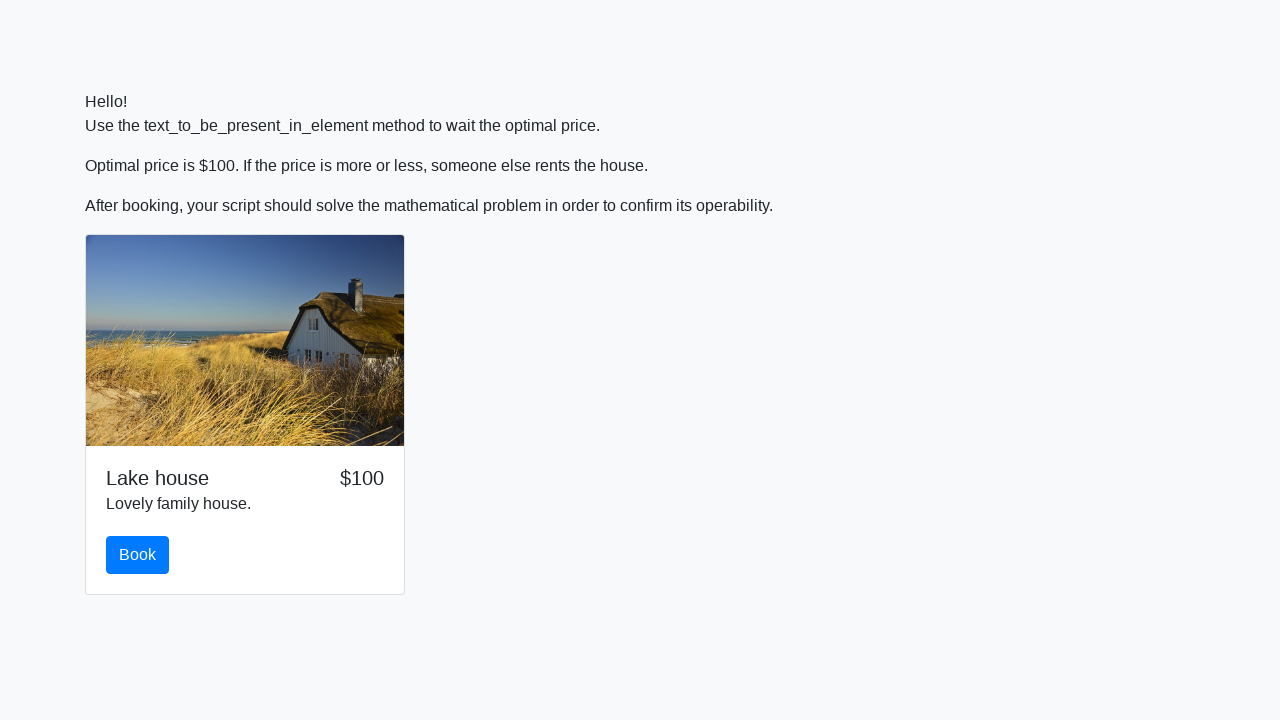

Clicked the Book button at (138, 555) on #book
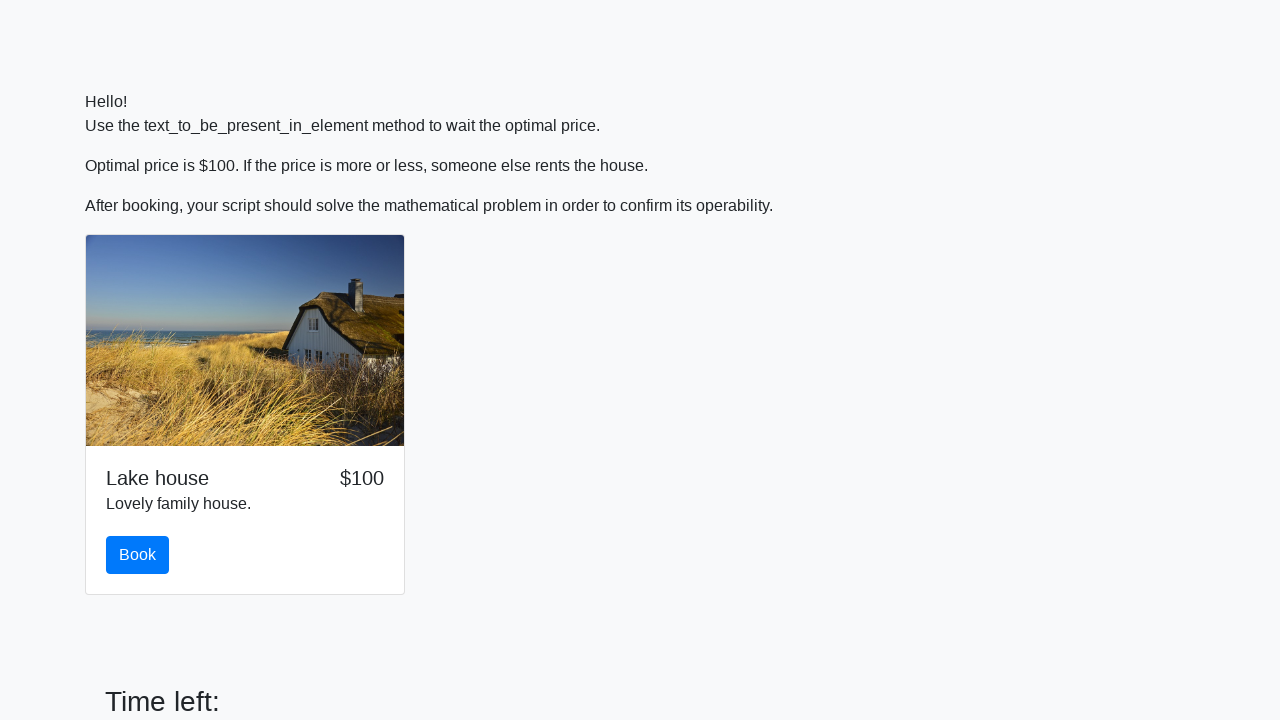

Retrieved x_value from #input_value: 941
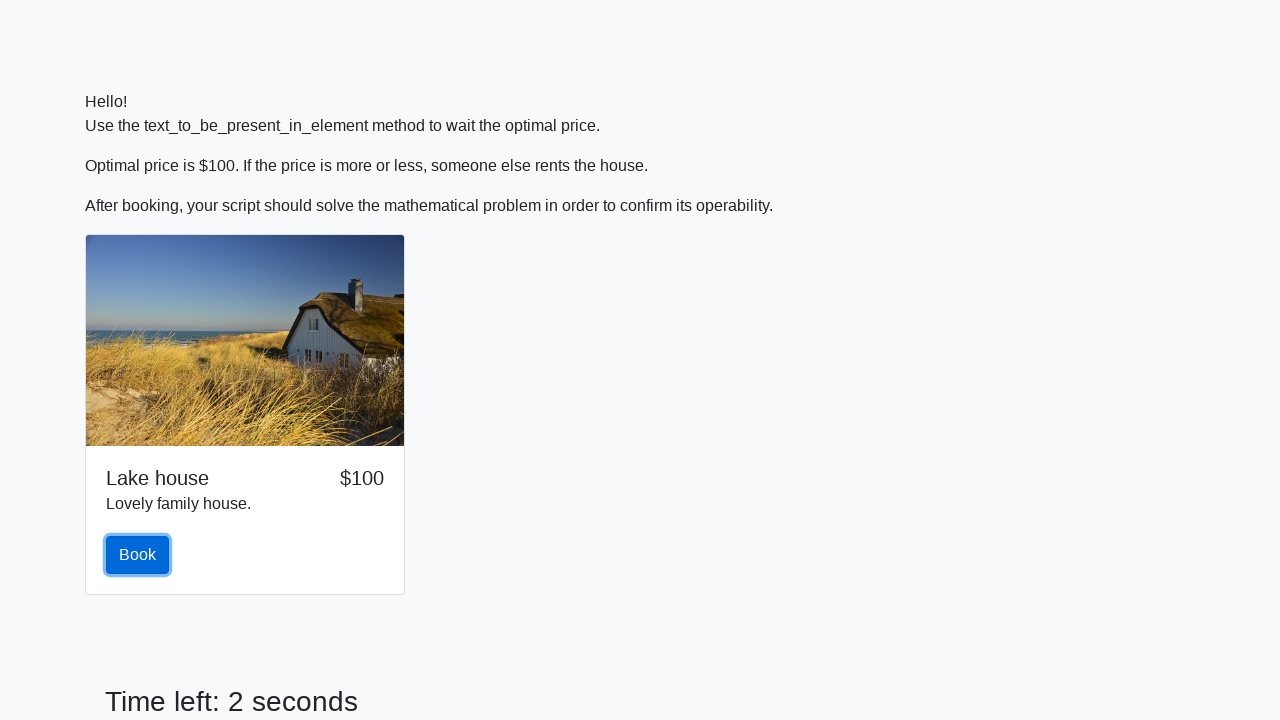

Calculated mathematical answer using log(|12*sin(x)|): 2.4805758783018854
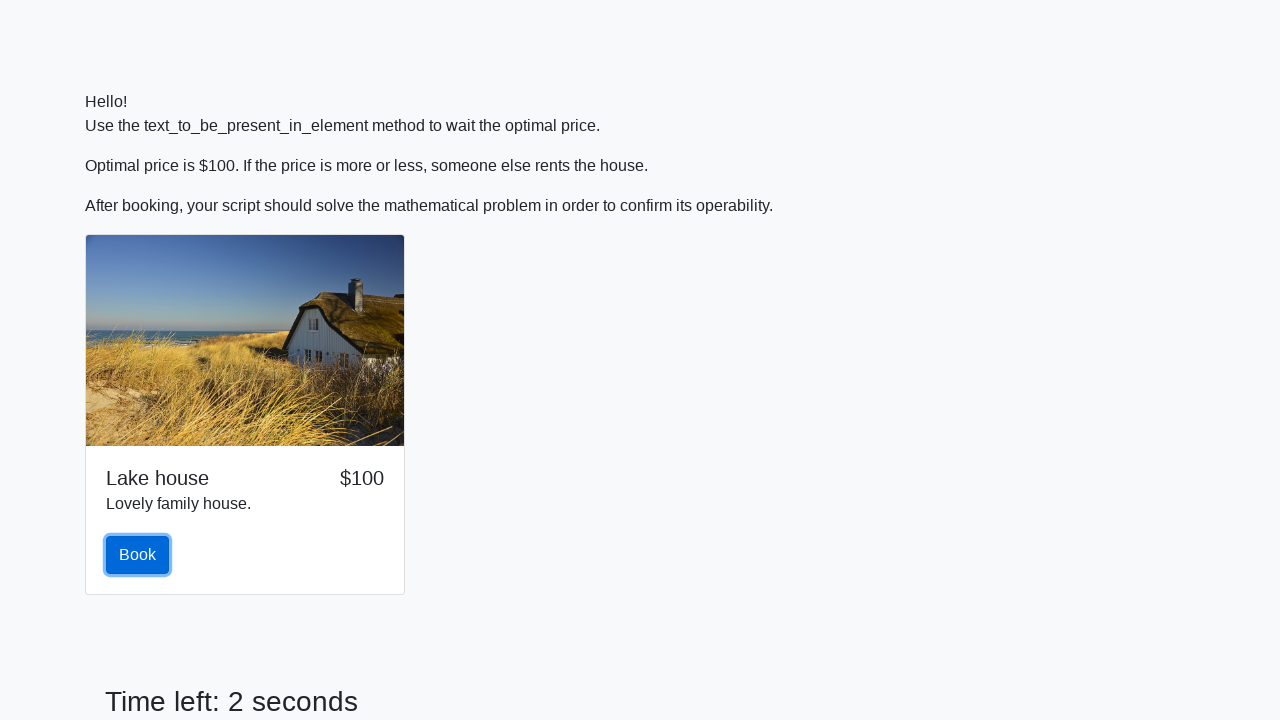

Filled answer field with calculated value: 2.4805758783018854 on #answer
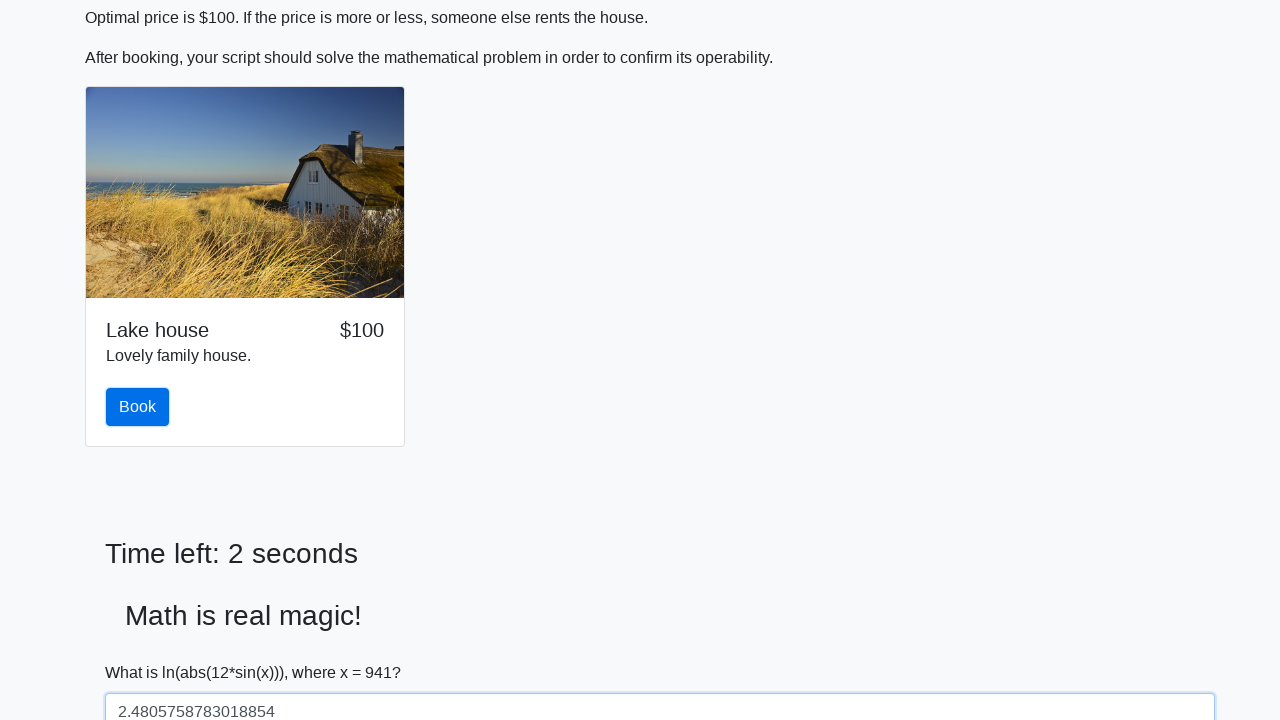

Clicked the solve button to submit the answer at (143, 651) on #solve
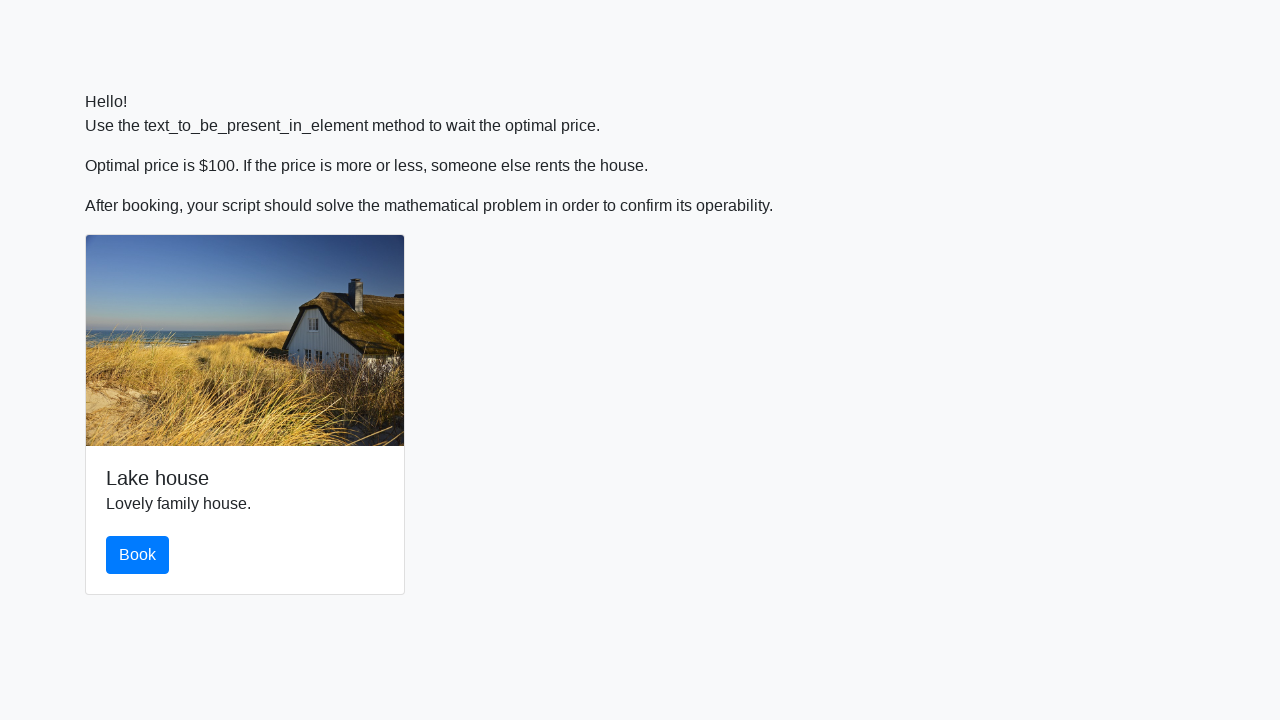

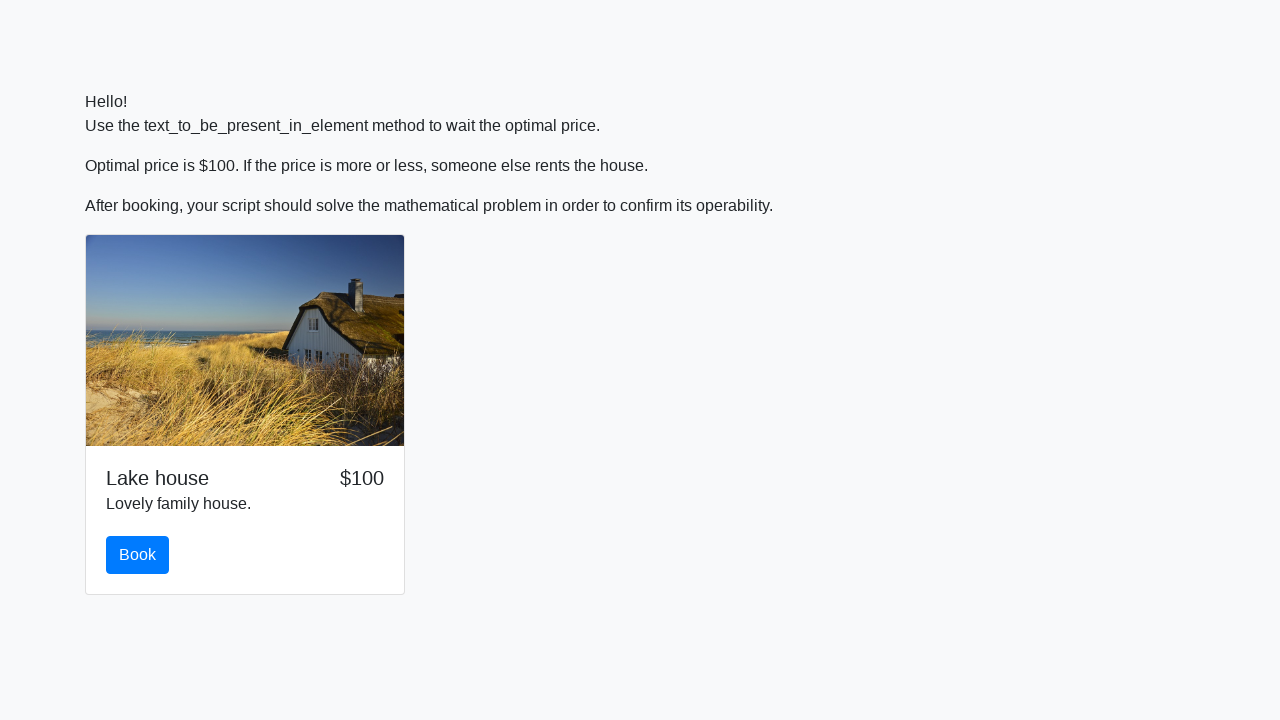